Fills out a form with name, email, and address information, then submits it

Starting URL: https://demoqa.com/text-box

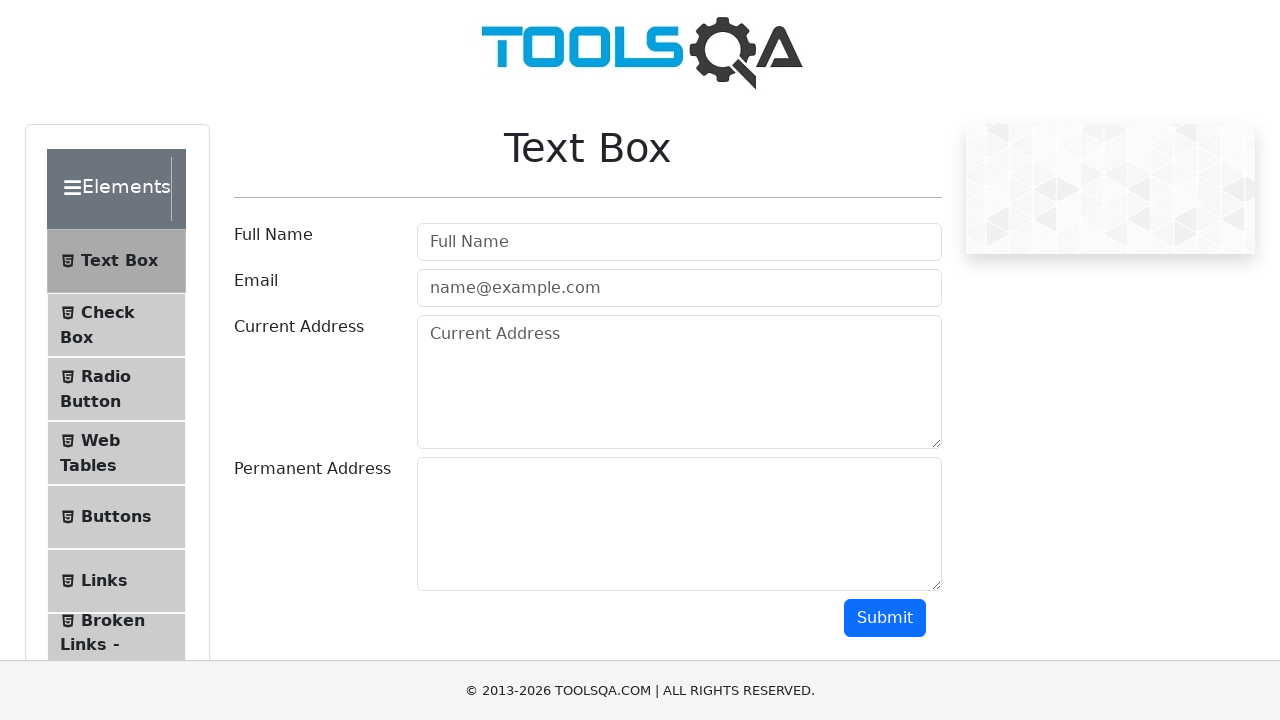

Filled name field with 'Nargiza' on #userName
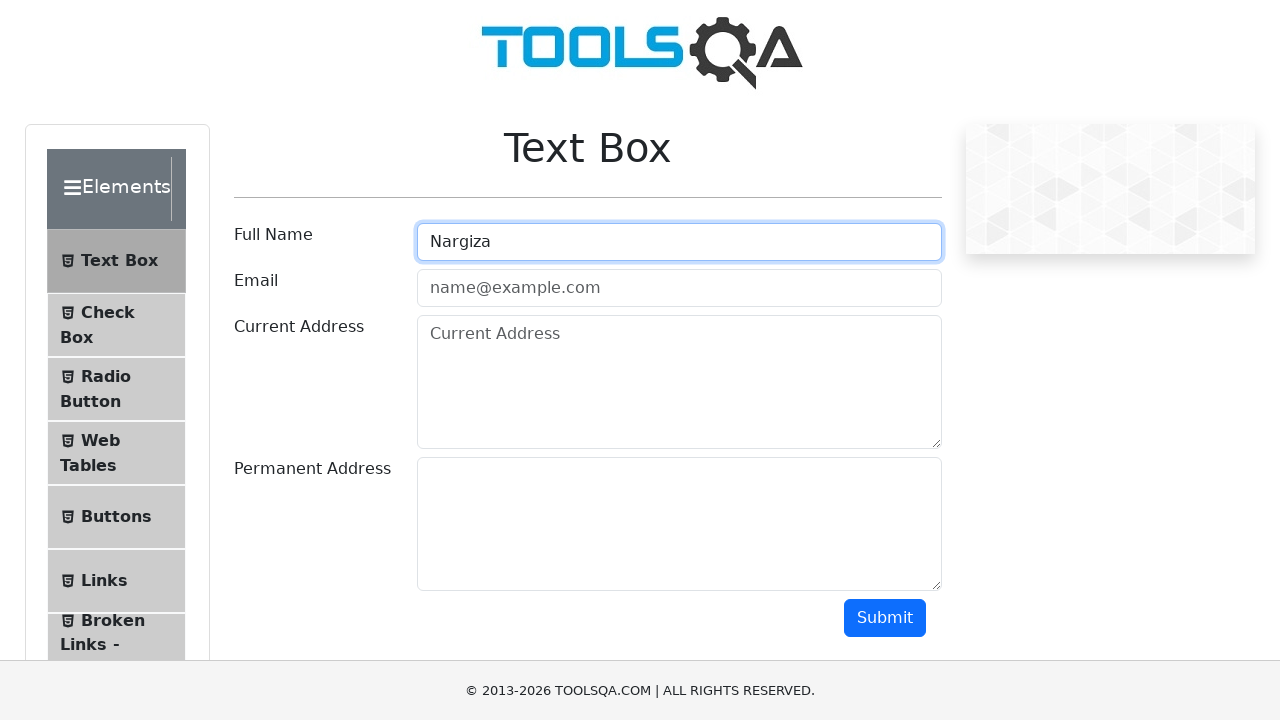

Filled email field with 'nargizaknd210986@gmail.com' on #userEmail
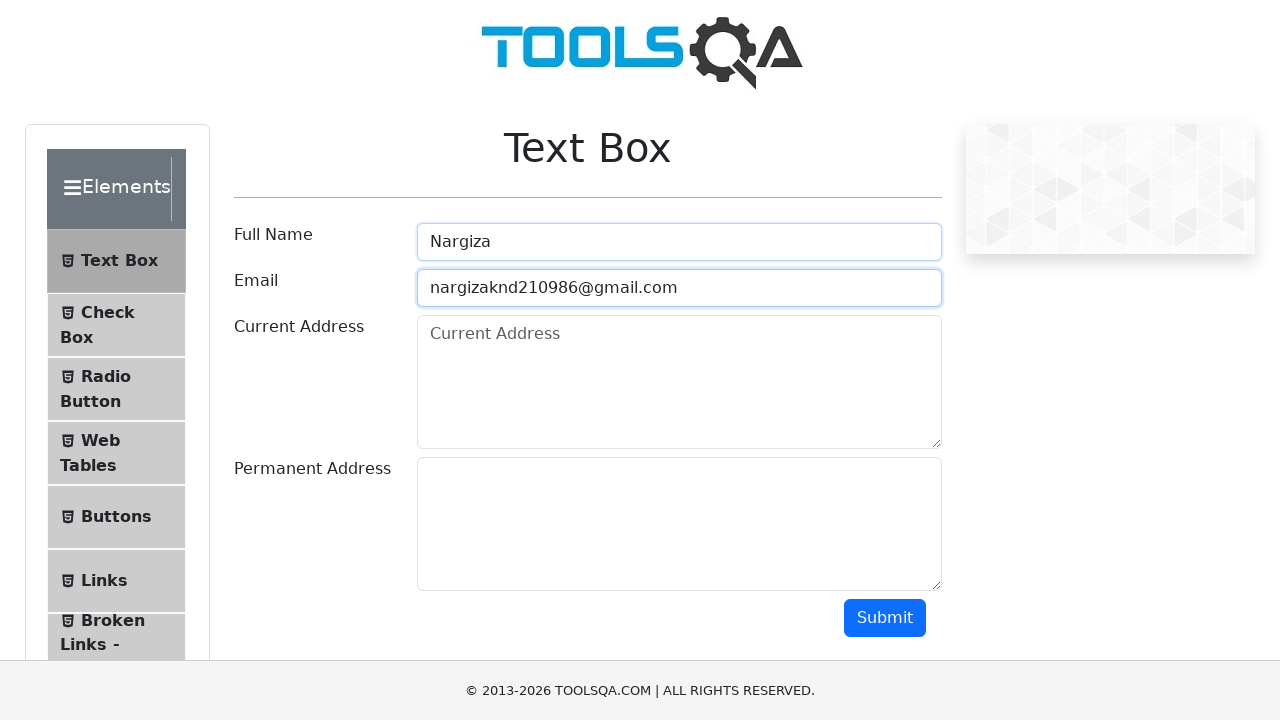

Filled current address field with '21 Pushkina St, Tokmok' on #currentAddress
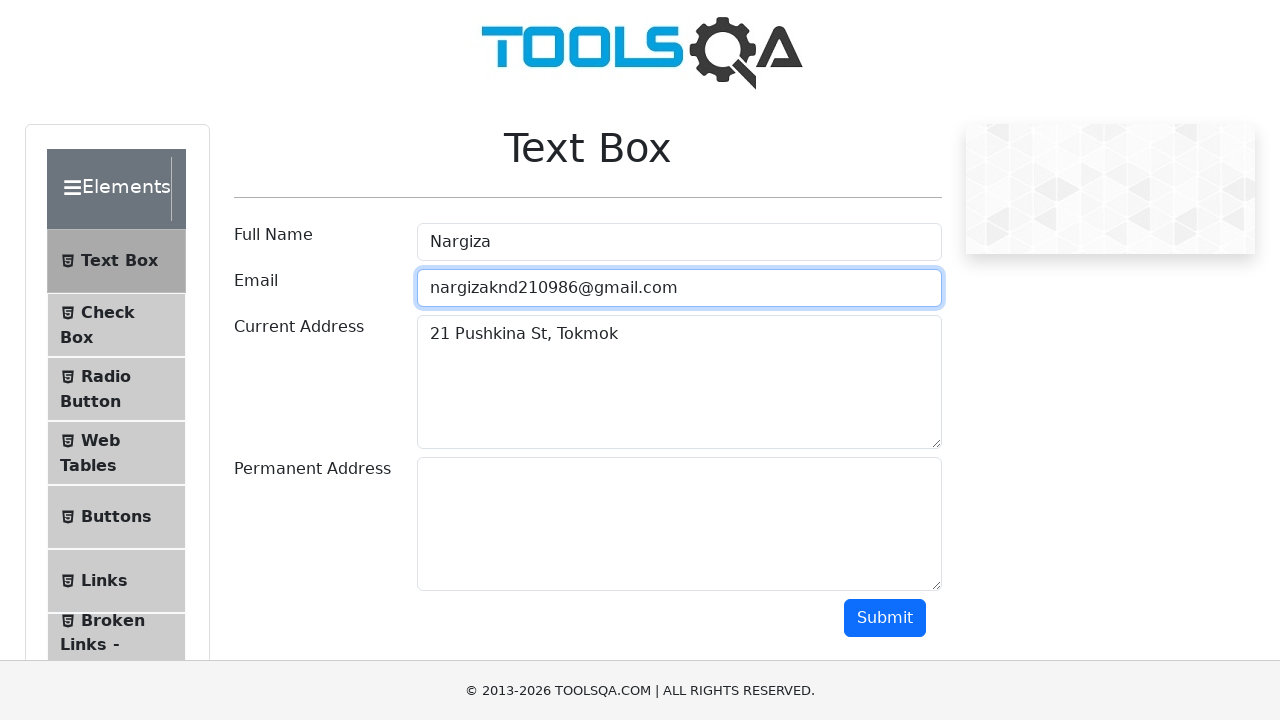

Filled permanent address field with '58 Moskovskaya St, Bishkek' on #permanentAddress
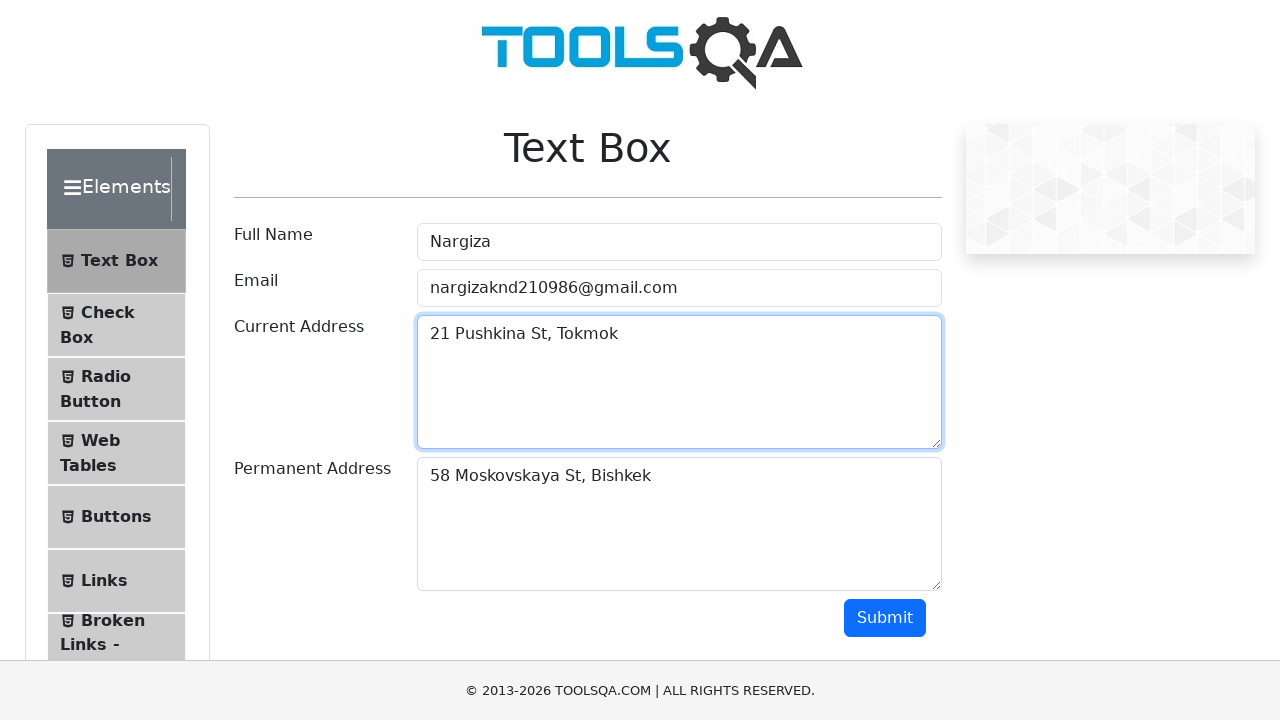

Clicked submit button to submit form at (885, 618) on #submit
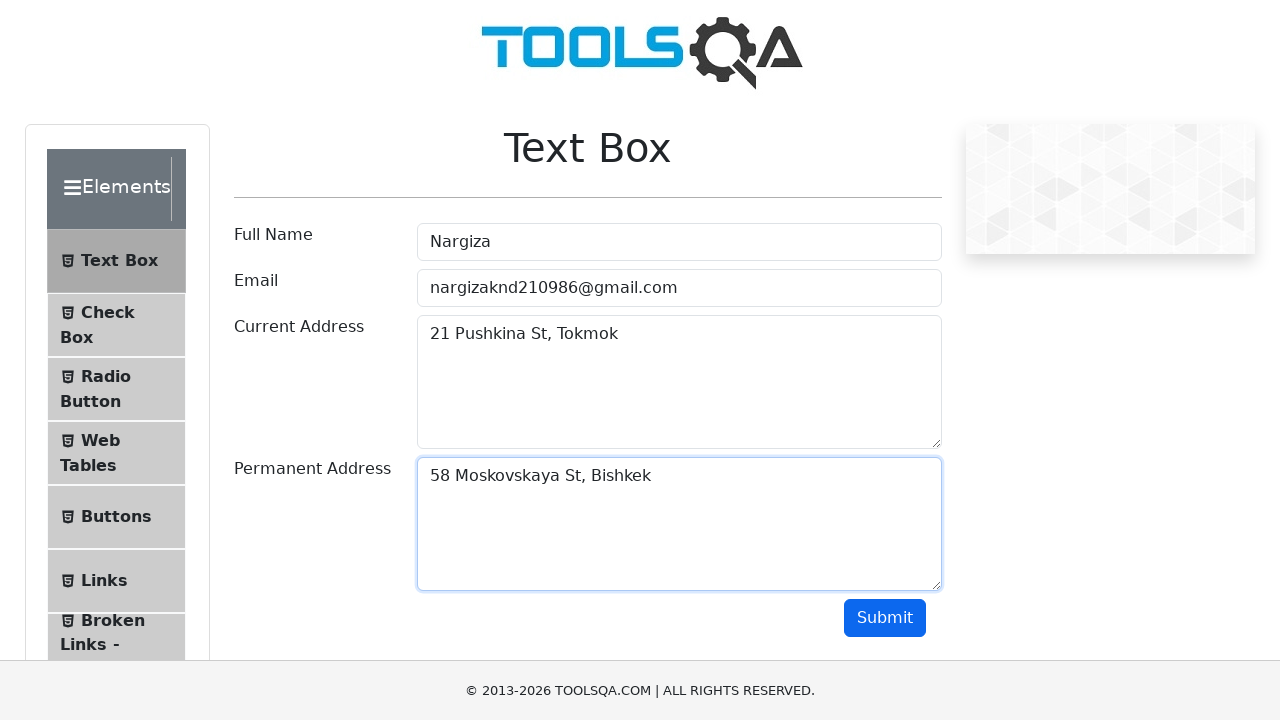

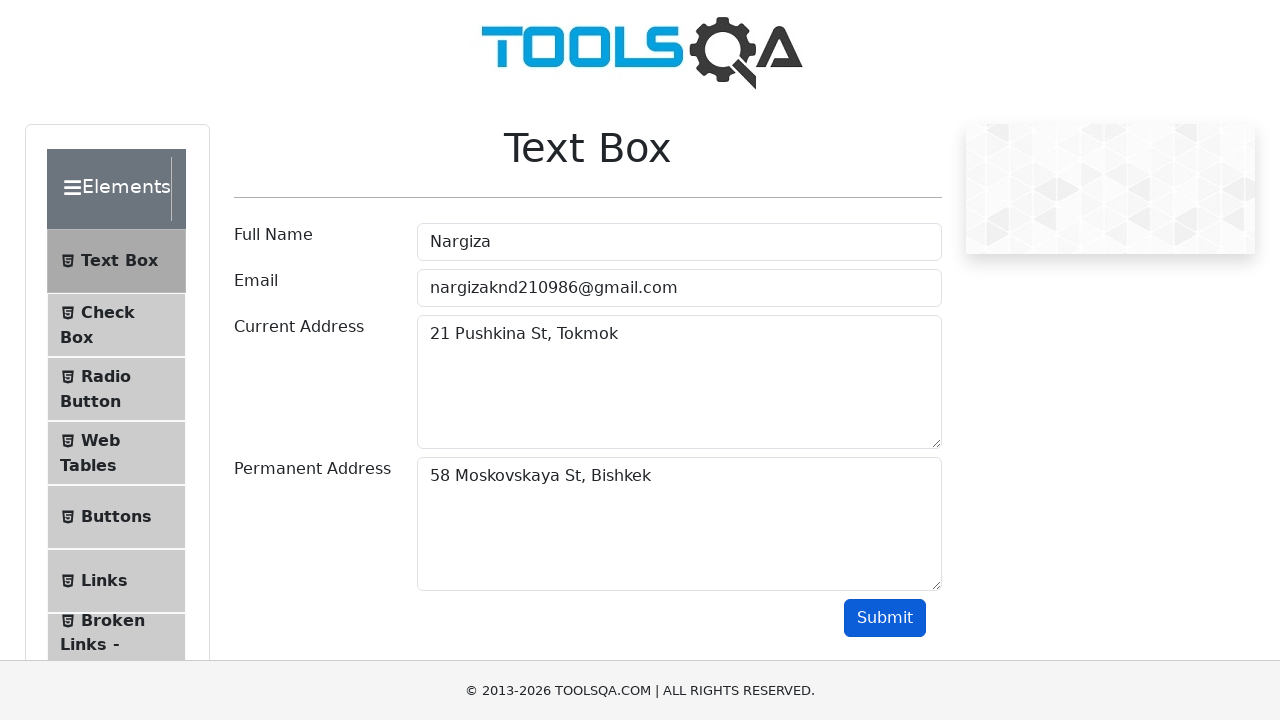